Tests that entered text is trimmed when saving edits

Starting URL: https://demo.playwright.dev/todomvc

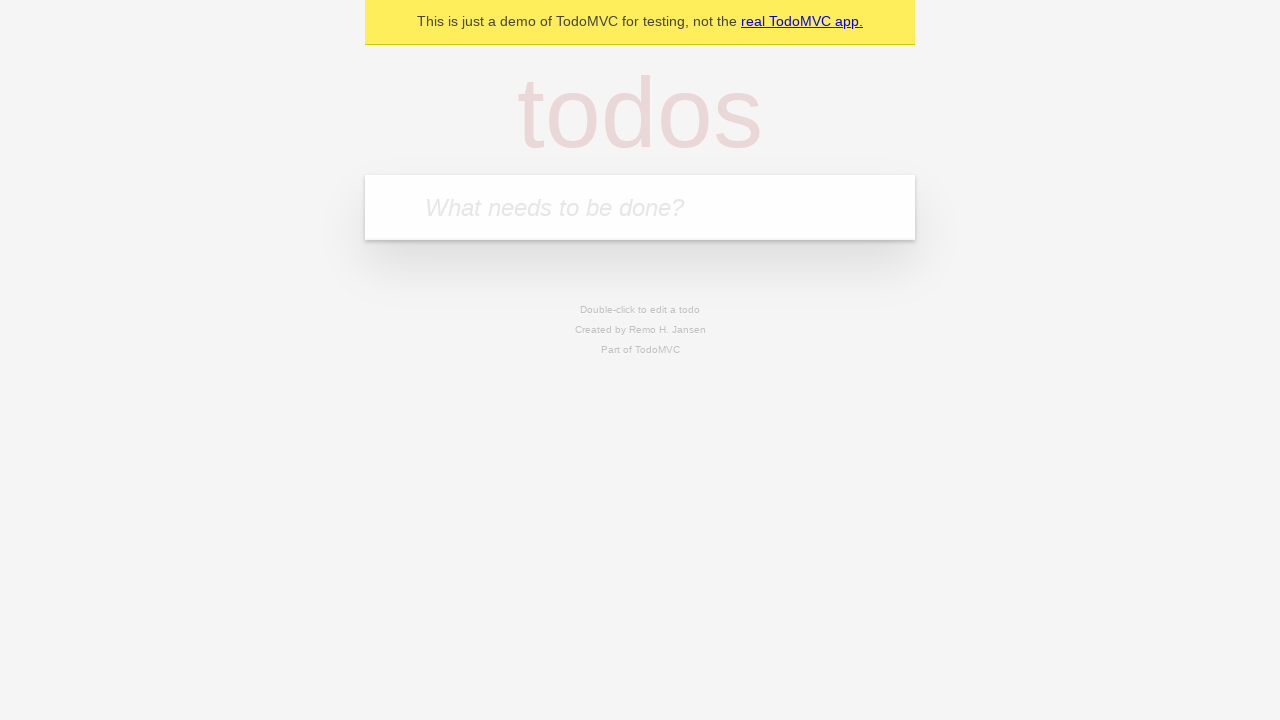

Filled input with first todo: 'buy some cheese' on internal:attr=[placeholder="What needs to be done?"i]
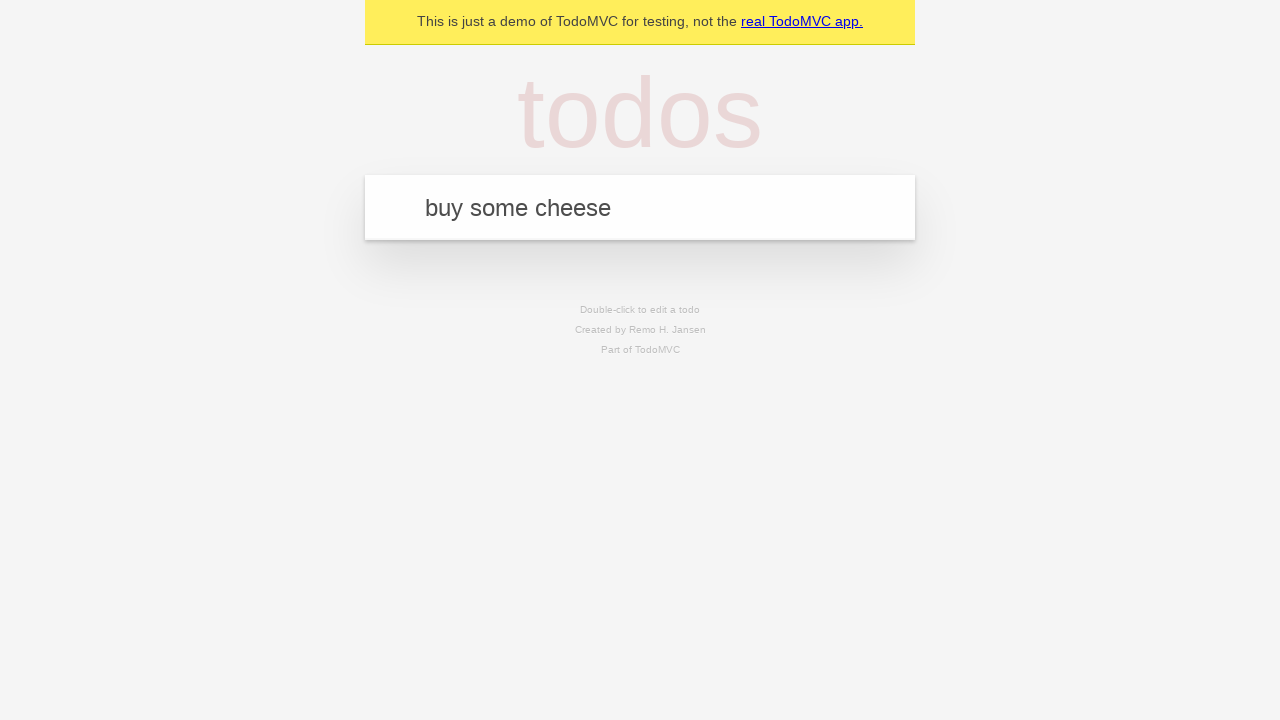

Pressed Enter to create first todo on internal:attr=[placeholder="What needs to be done?"i]
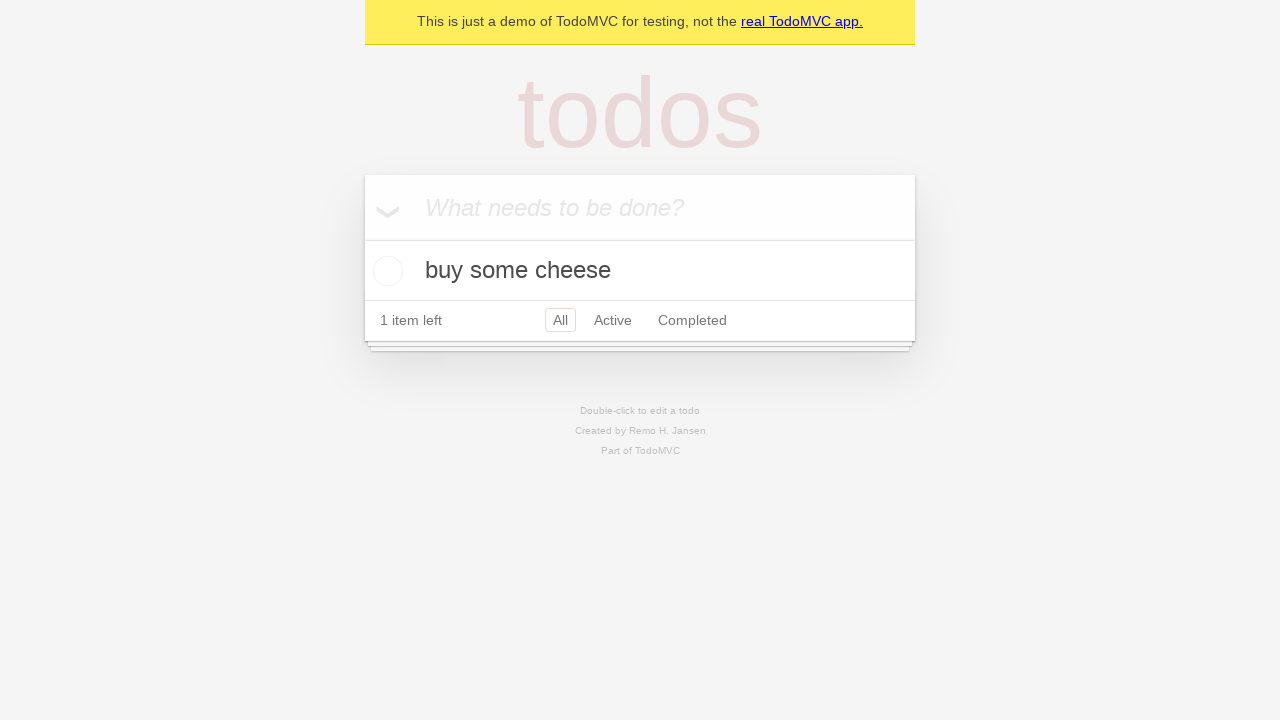

Filled input with second todo: 'feed the cat' on internal:attr=[placeholder="What needs to be done?"i]
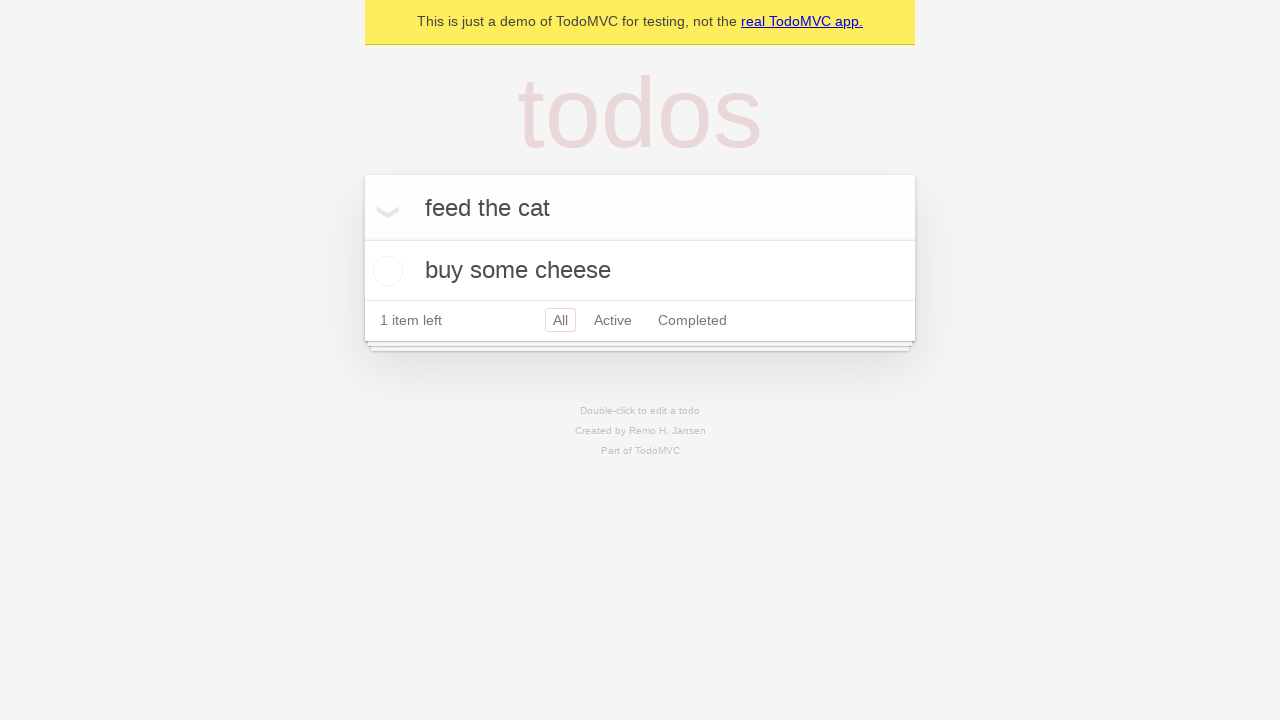

Pressed Enter to create second todo on internal:attr=[placeholder="What needs to be done?"i]
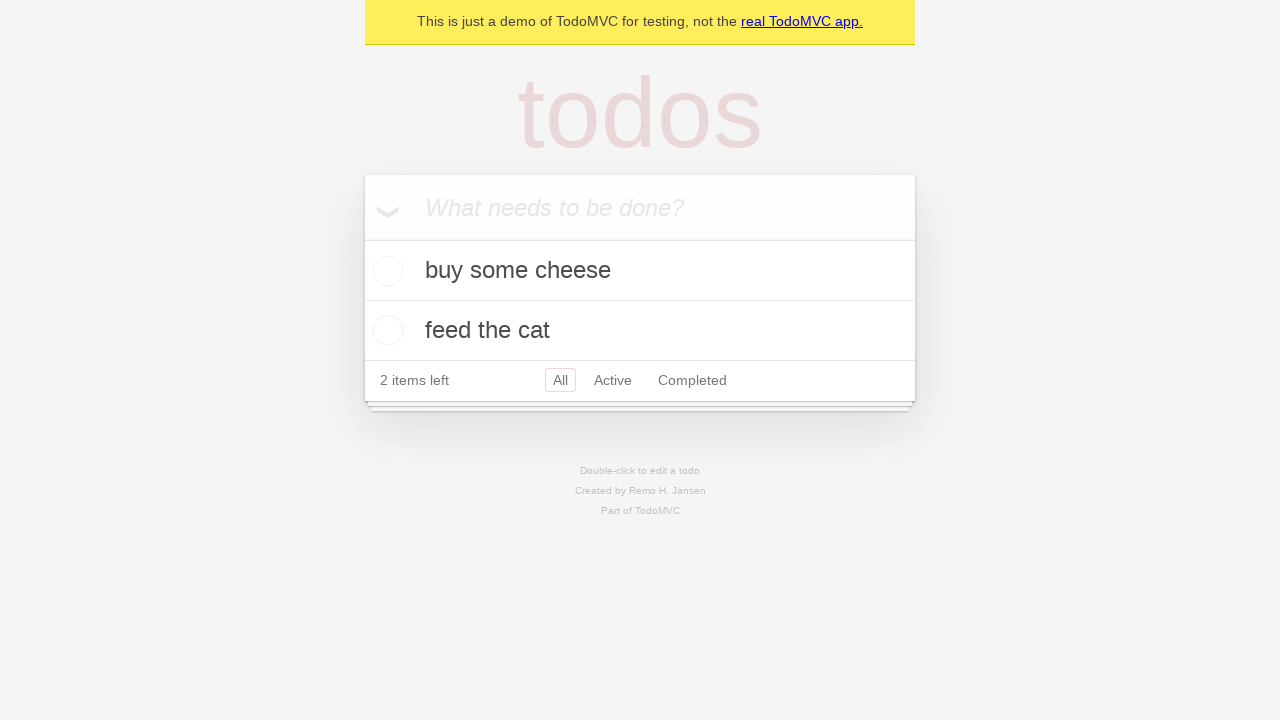

Filled input with third todo: 'book a doctors appointment' on internal:attr=[placeholder="What needs to be done?"i]
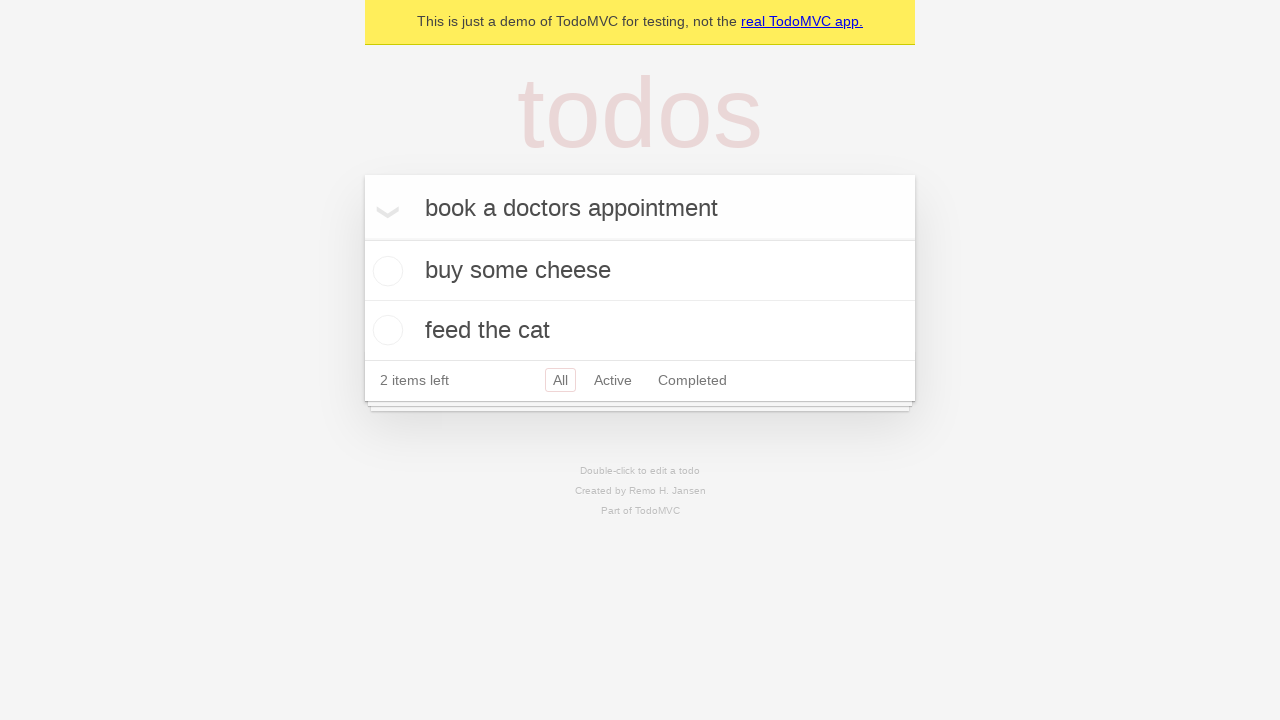

Pressed Enter to create third todo on internal:attr=[placeholder="What needs to be done?"i]
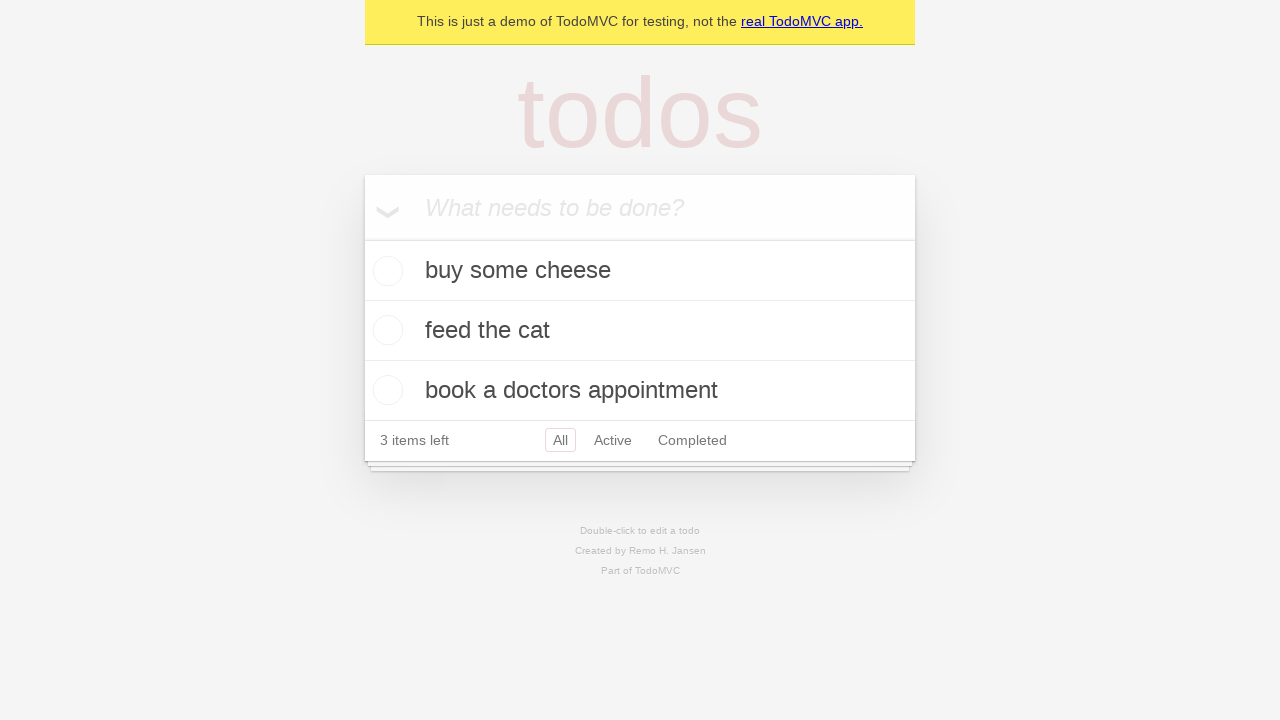

Double-clicked second todo to enter edit mode at (640, 331) on internal:testid=[data-testid="todo-item"s] >> nth=1
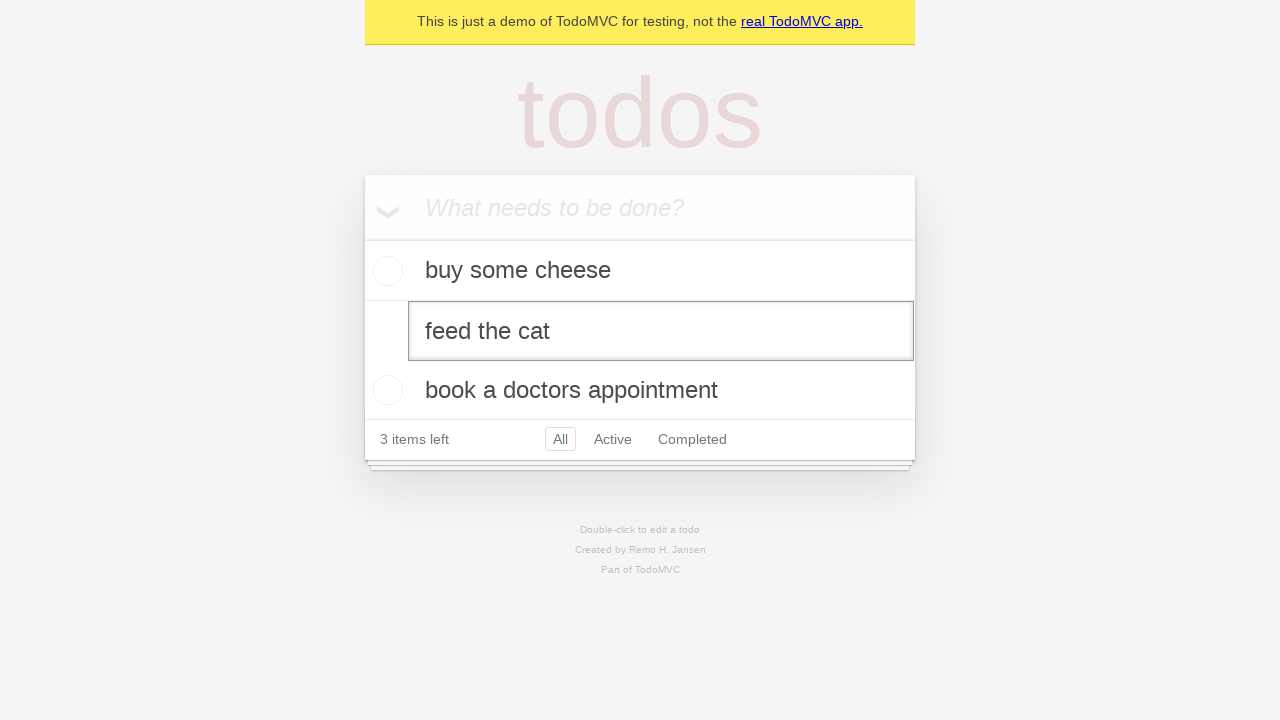

Filled edit field with text containing leading and trailing whitespace: '    buy some sausages    ' on internal:testid=[data-testid="todo-item"s] >> nth=1 >> internal:role=textbox[nam
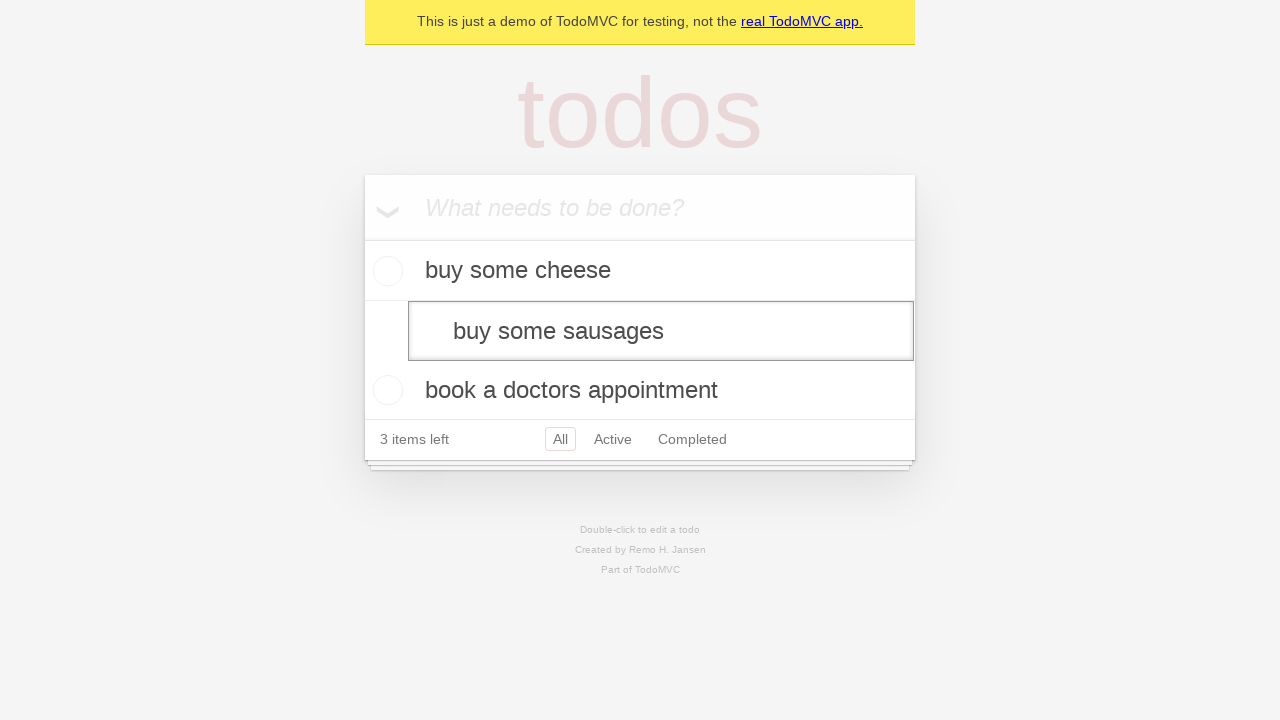

Pressed Enter to confirm edit and save trimmed text on internal:testid=[data-testid="todo-item"s] >> nth=1 >> internal:role=textbox[nam
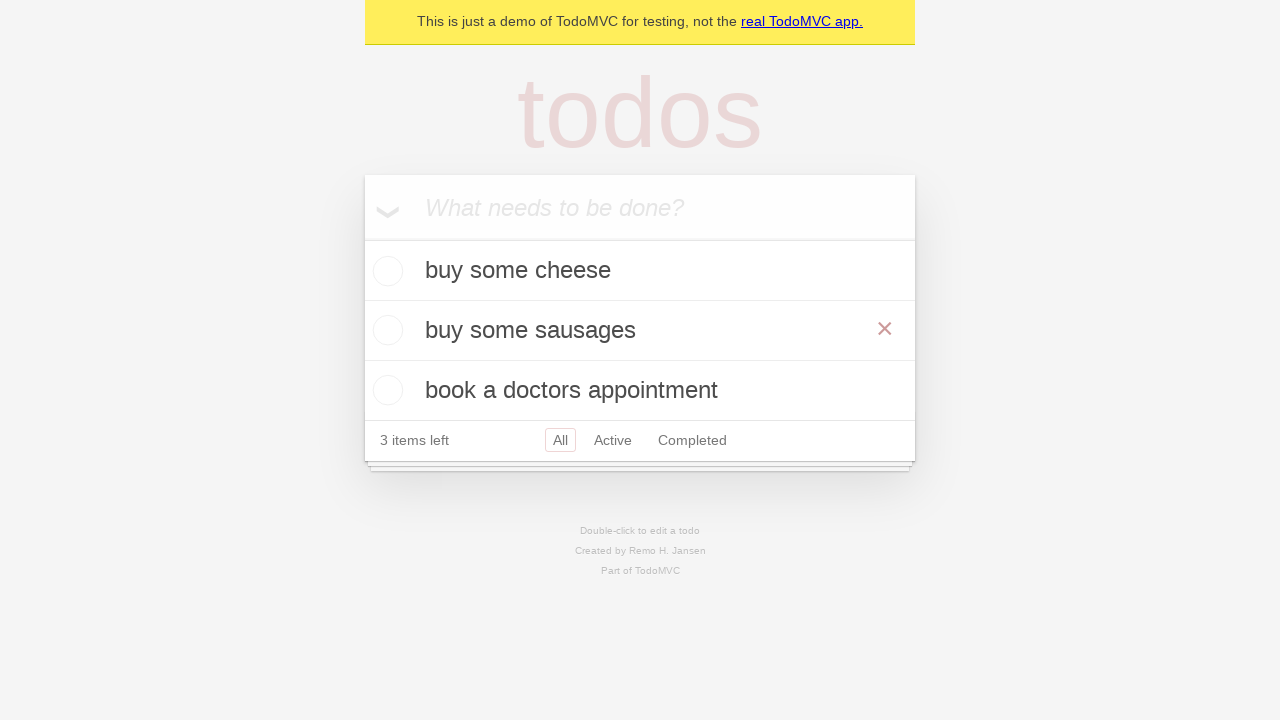

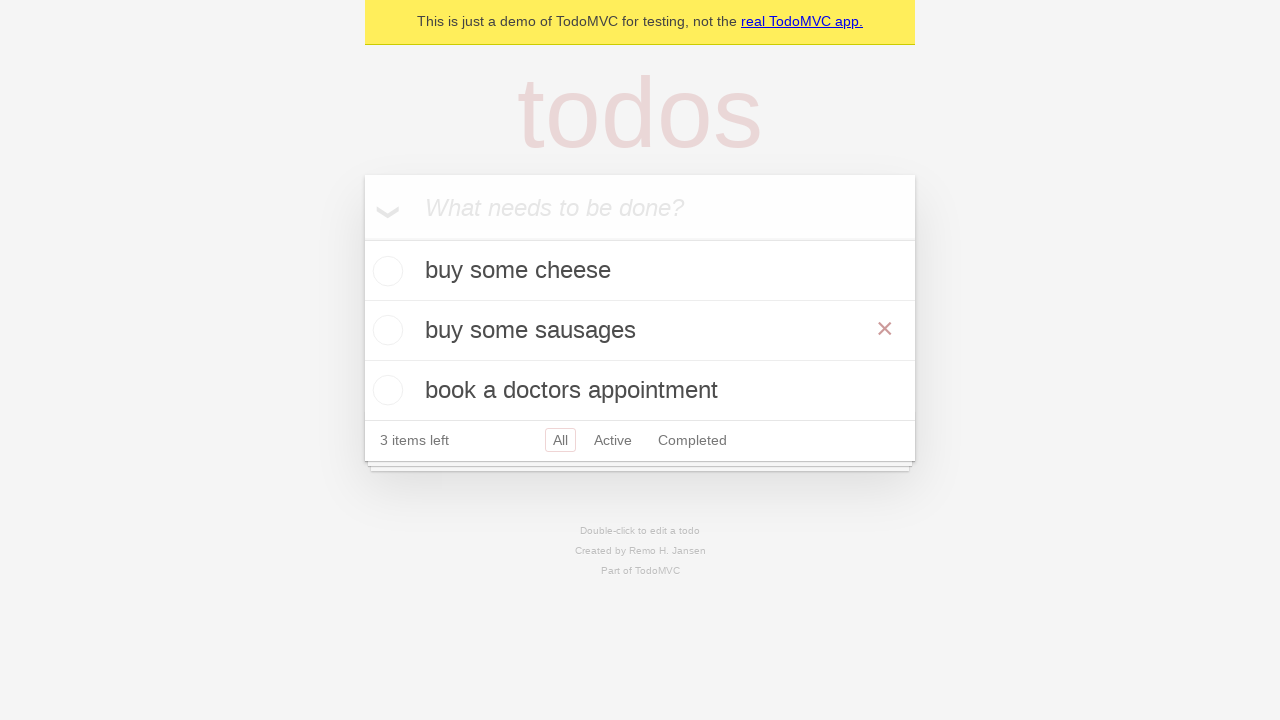